Navigates to OrangeHRM's 30-day trial signup page and verifies that the country selection dropdown is present and populated with options.

Starting URL: https://www.orangehrm.com/orangehrm-30-day-trial/

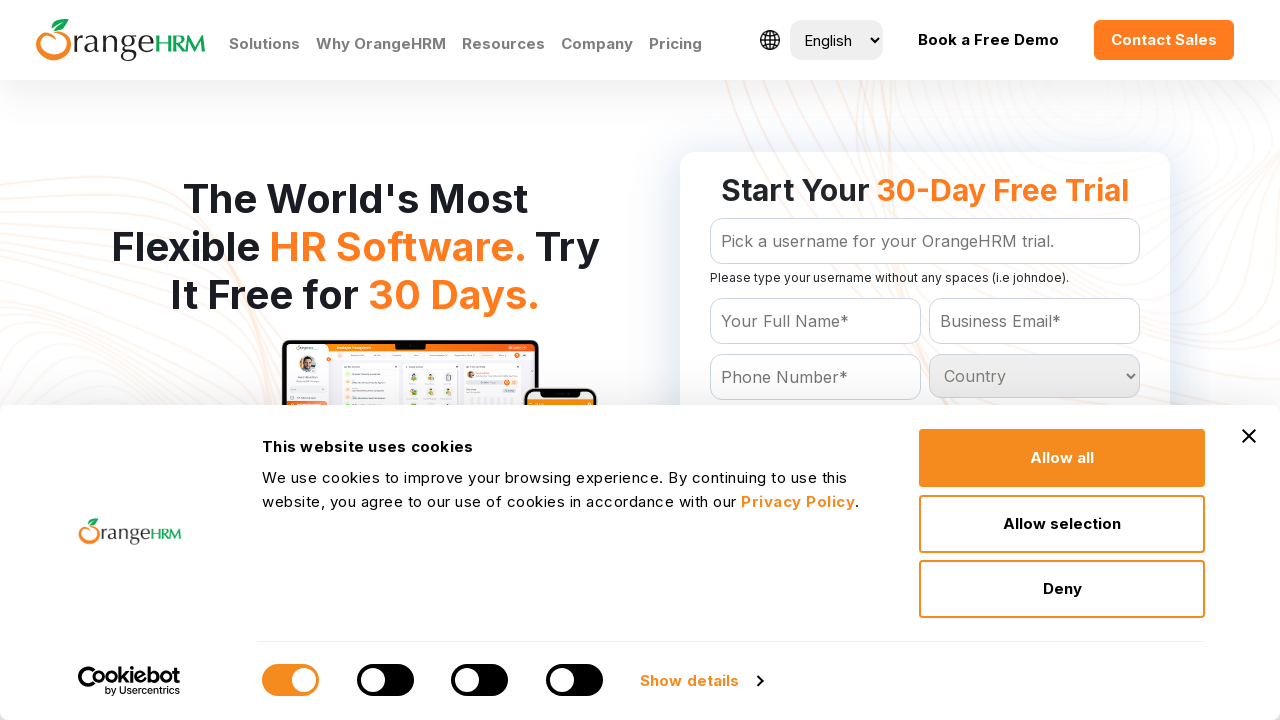

Navigated to OrangeHRM 30-day trial signup page
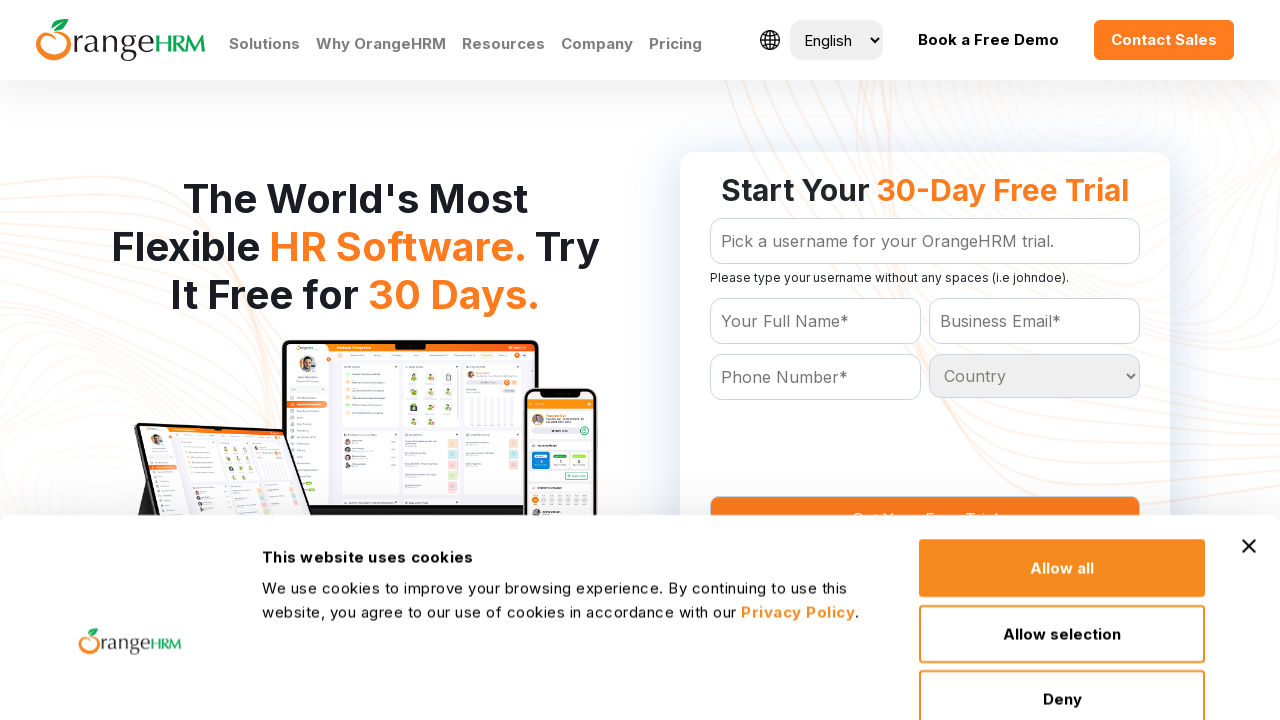

Country dropdown selector loaded
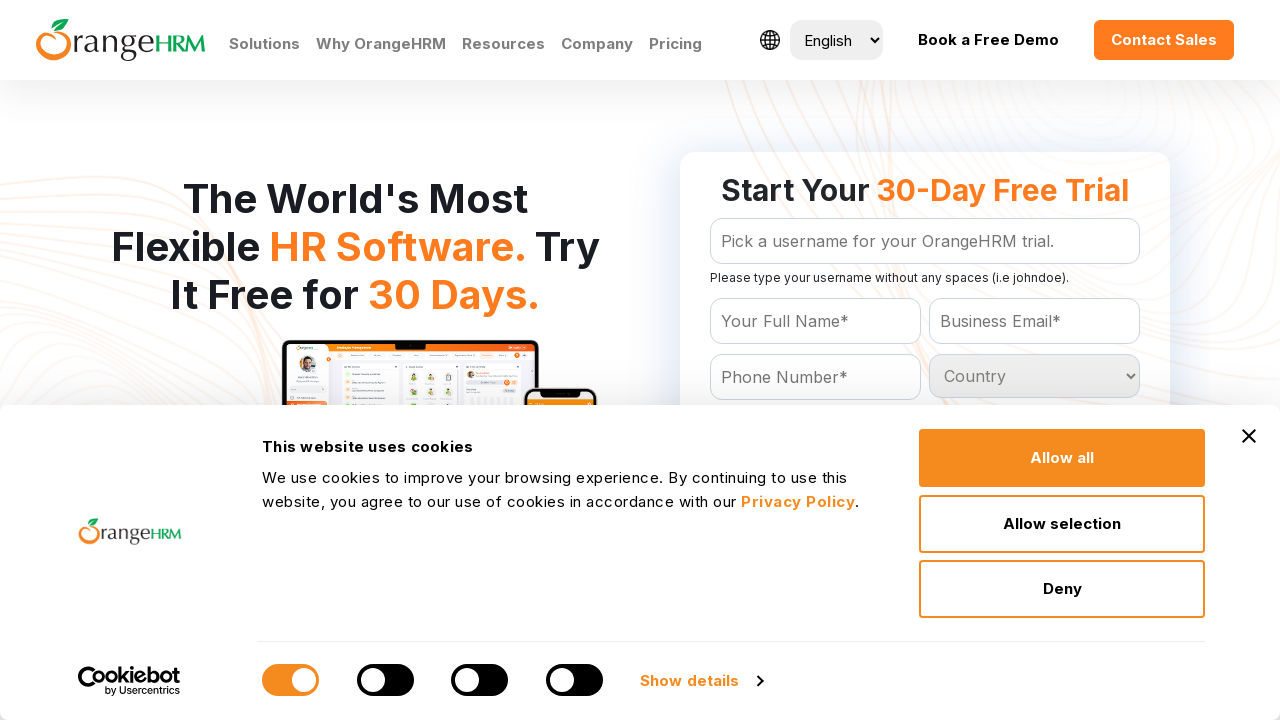

Located country dropdown options
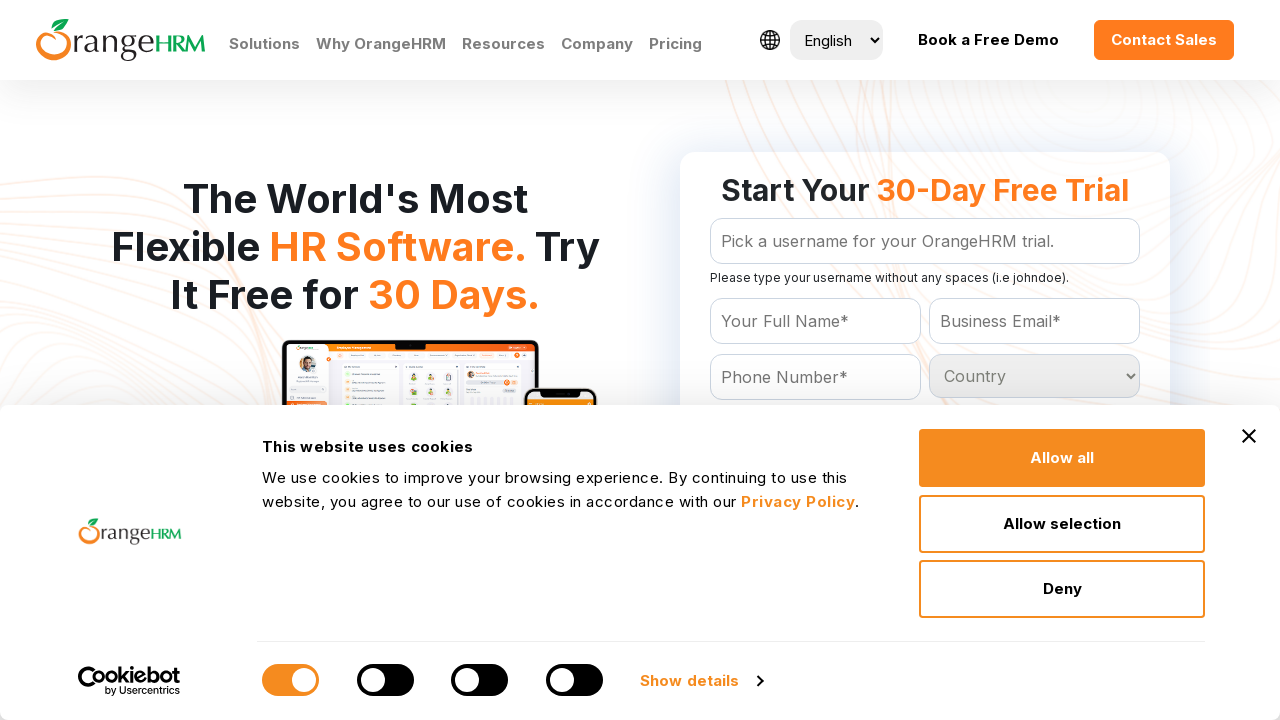

Verified country dropdown is populated with multiple options
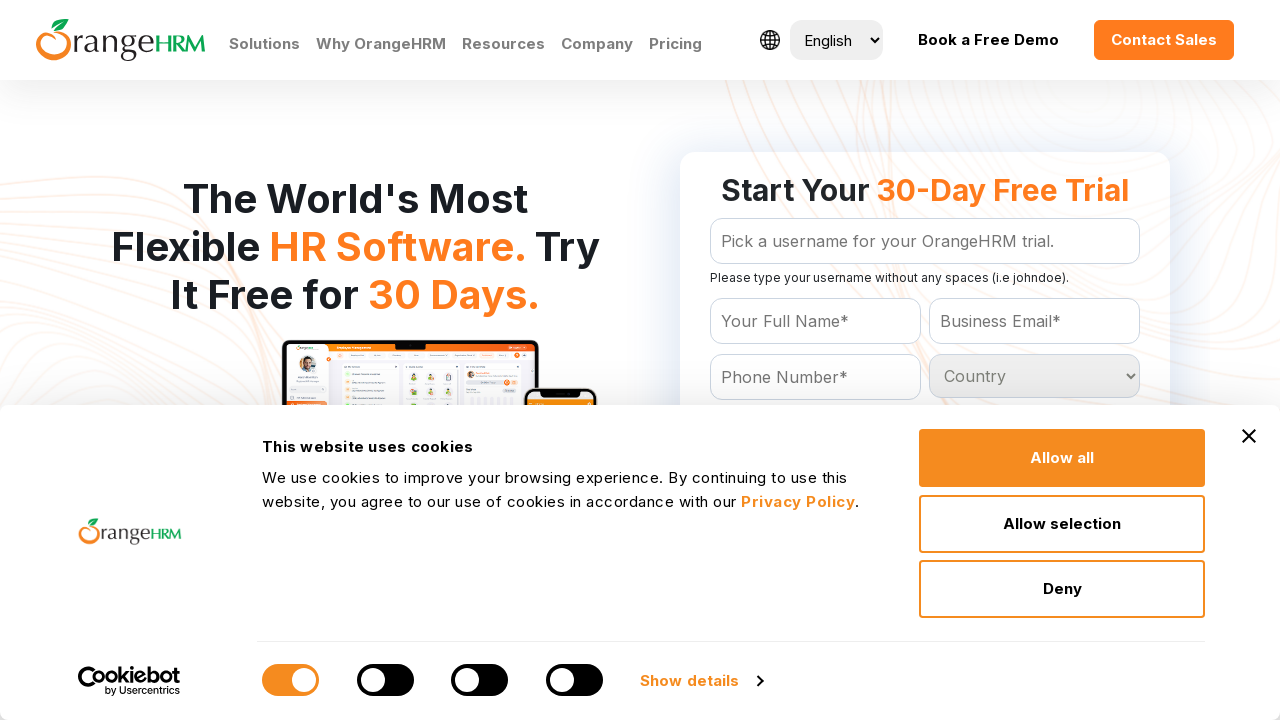

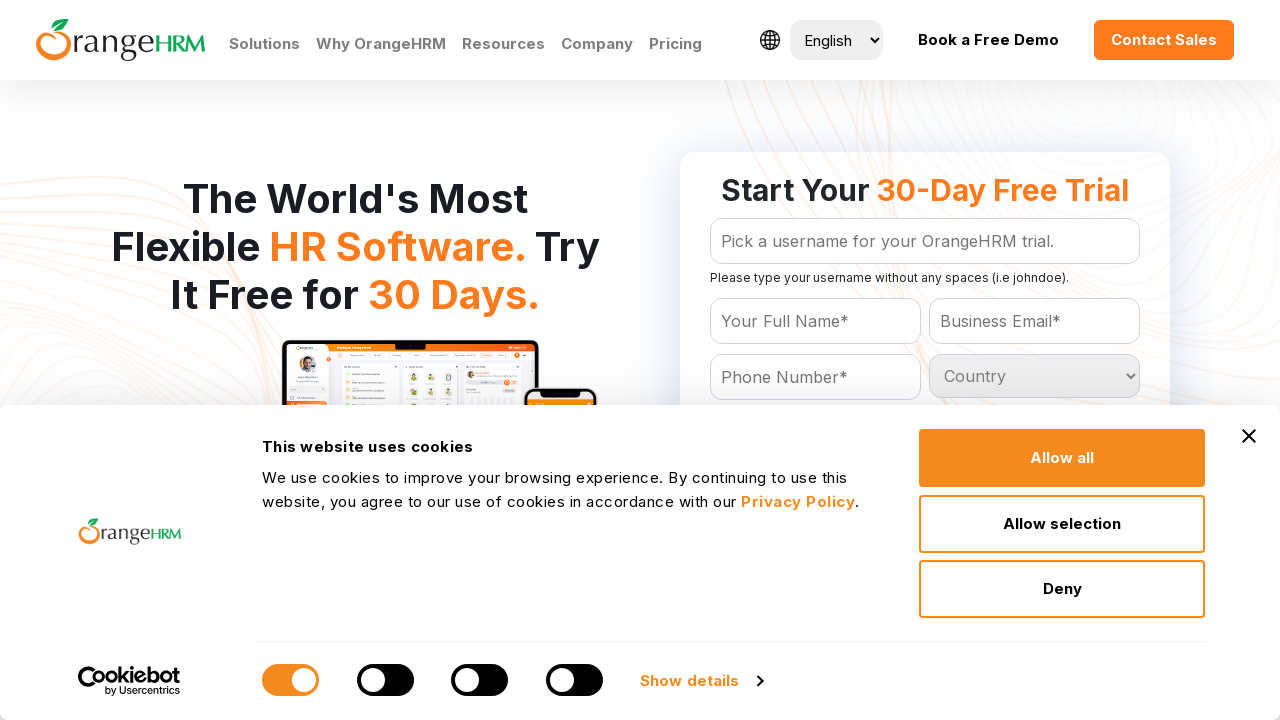